Tests that the Clear completed button displays correct text when items are completed

Starting URL: https://demo.playwright.dev/todomvc

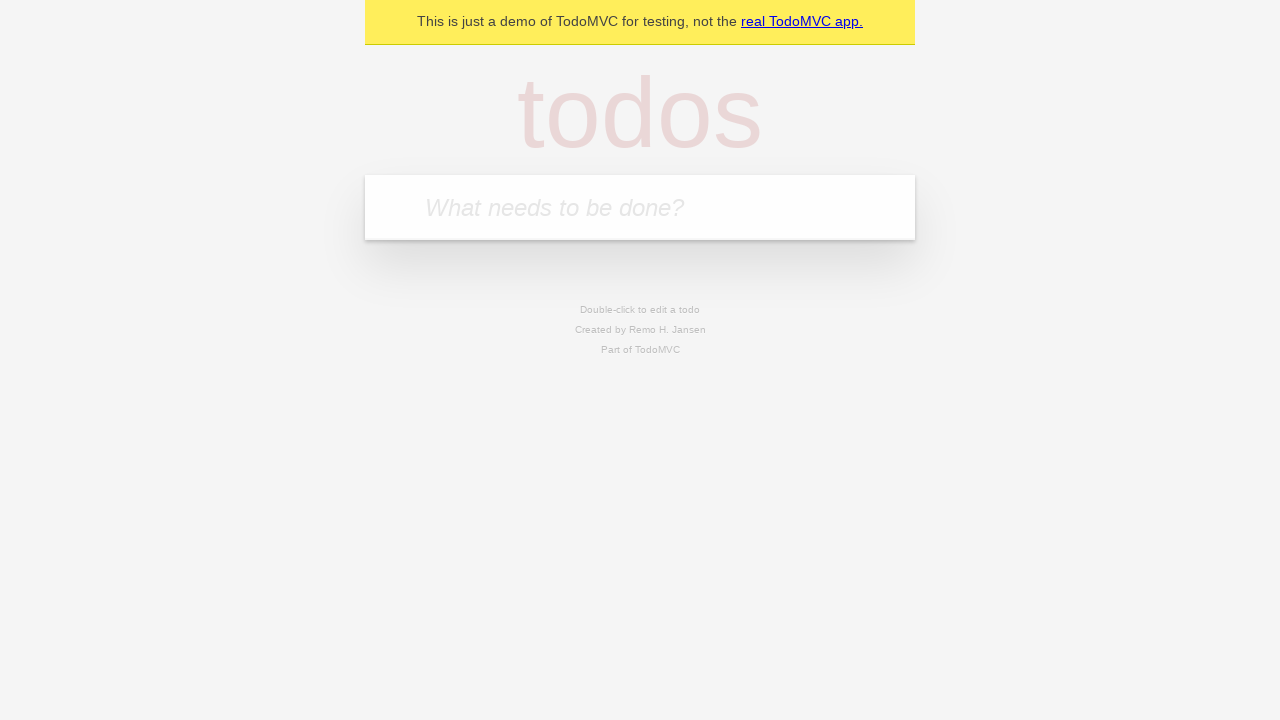

Filled todo input with 'buy some cheese' on internal:attr=[placeholder="What needs to be done?"i]
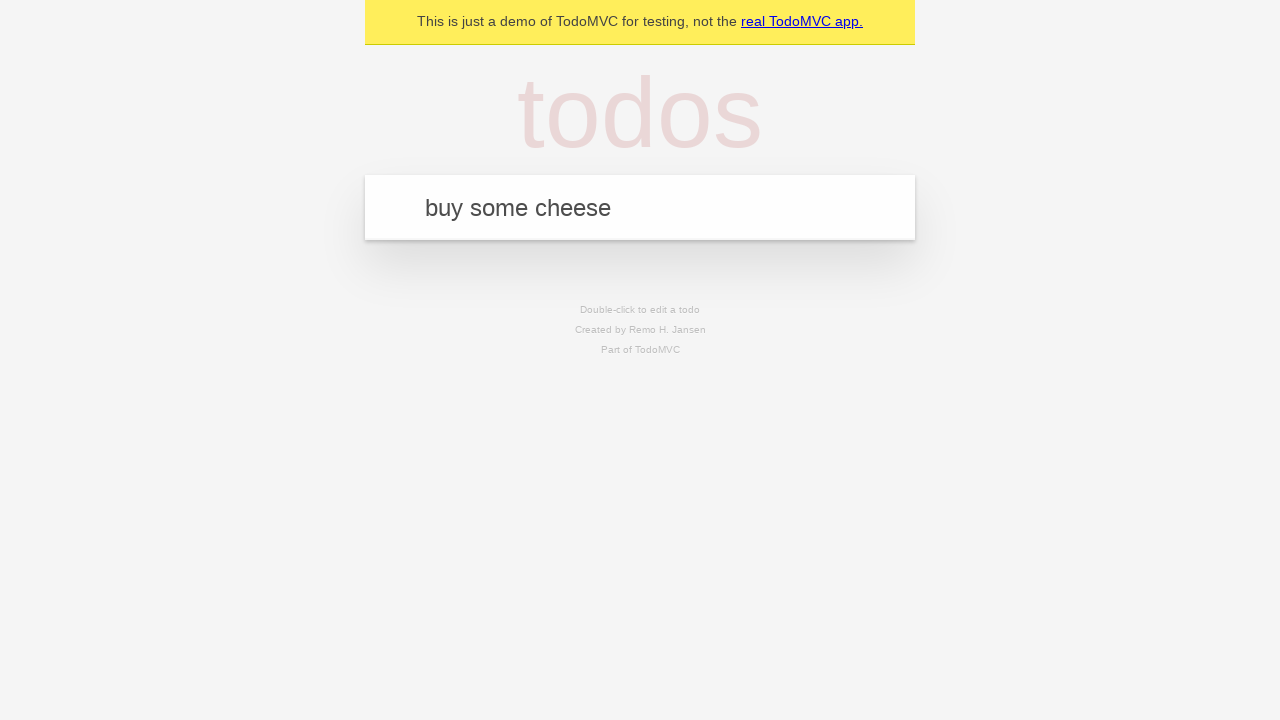

Pressed Enter to create todo 'buy some cheese' on internal:attr=[placeholder="What needs to be done?"i]
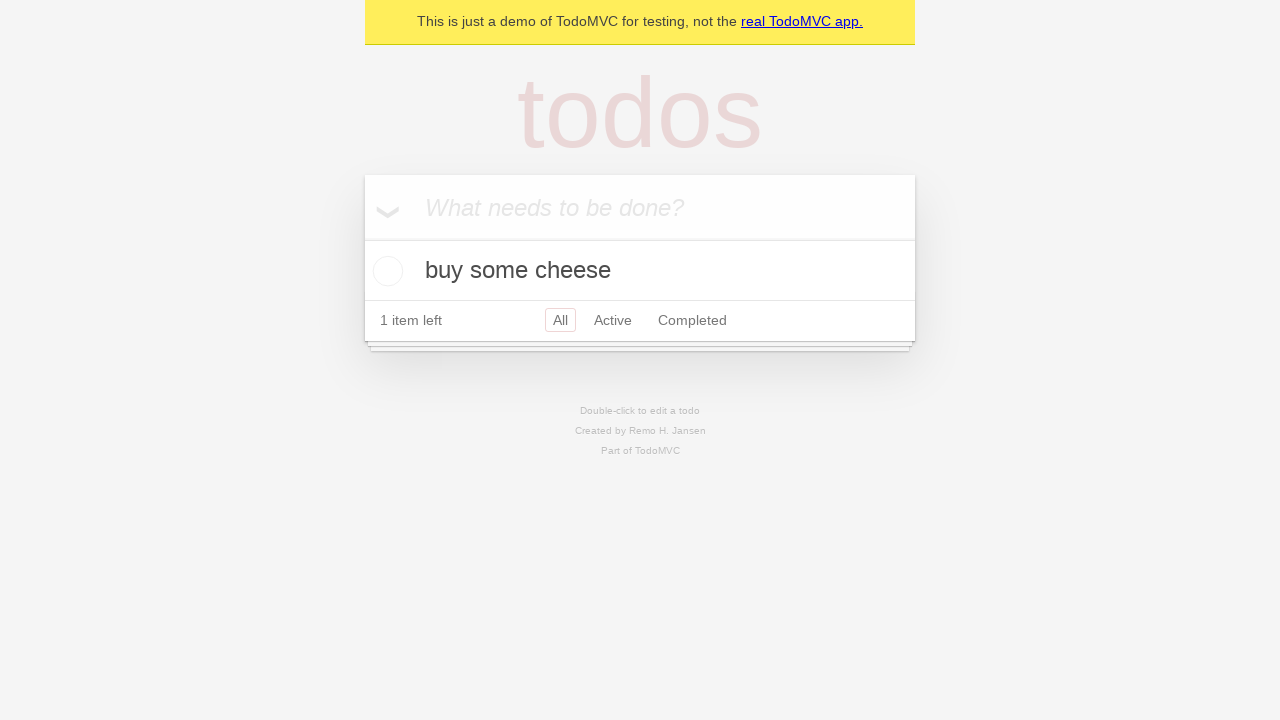

Filled todo input with 'feed the cat' on internal:attr=[placeholder="What needs to be done?"i]
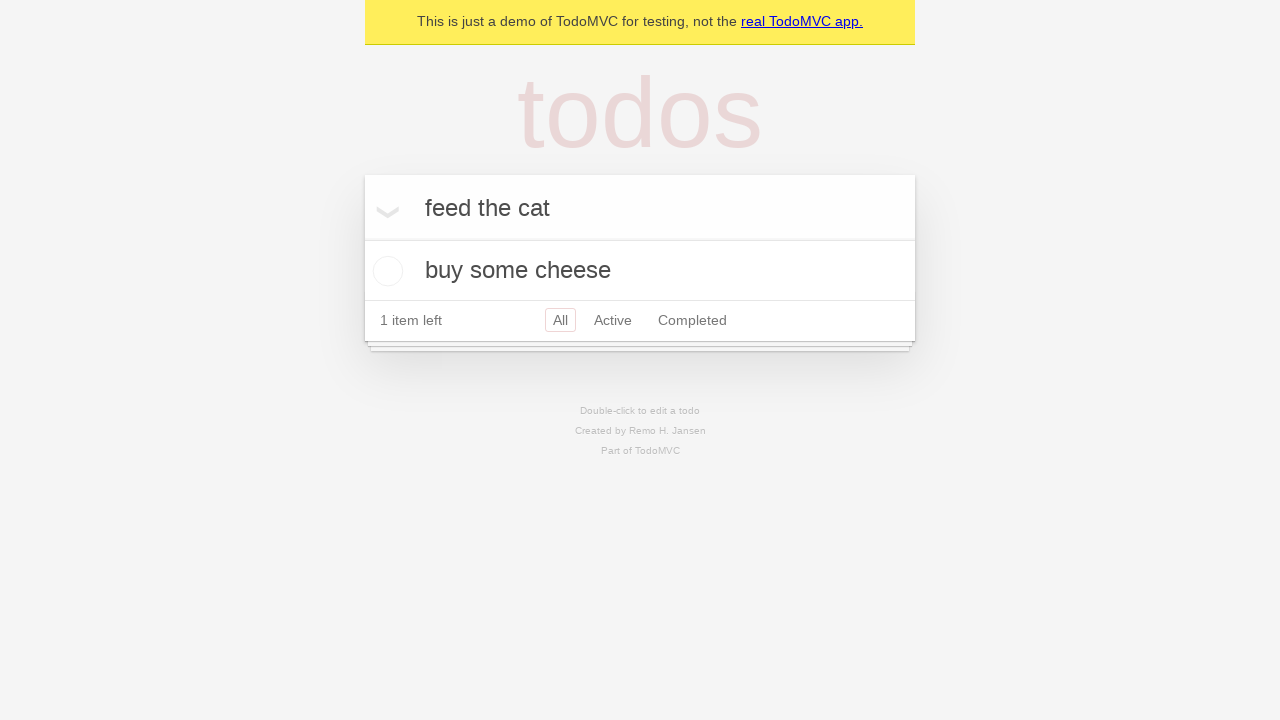

Pressed Enter to create todo 'feed the cat' on internal:attr=[placeholder="What needs to be done?"i]
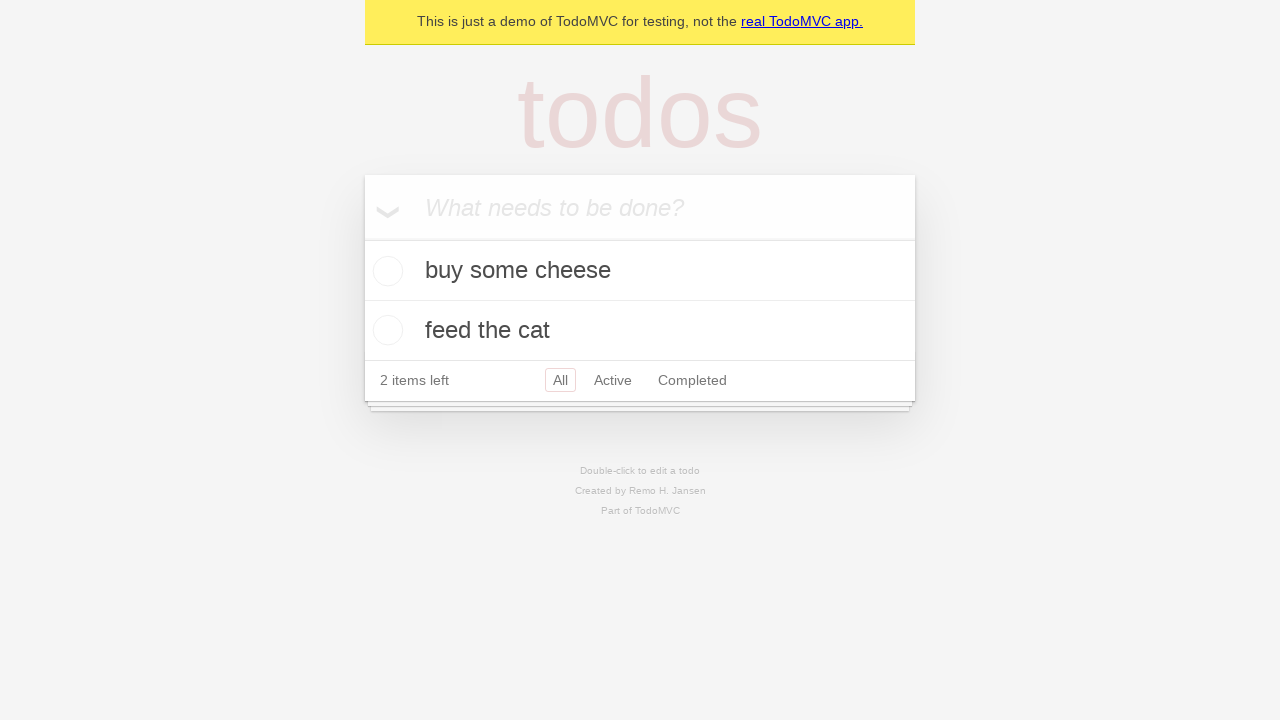

Filled todo input with 'book a doctors appointment' on internal:attr=[placeholder="What needs to be done?"i]
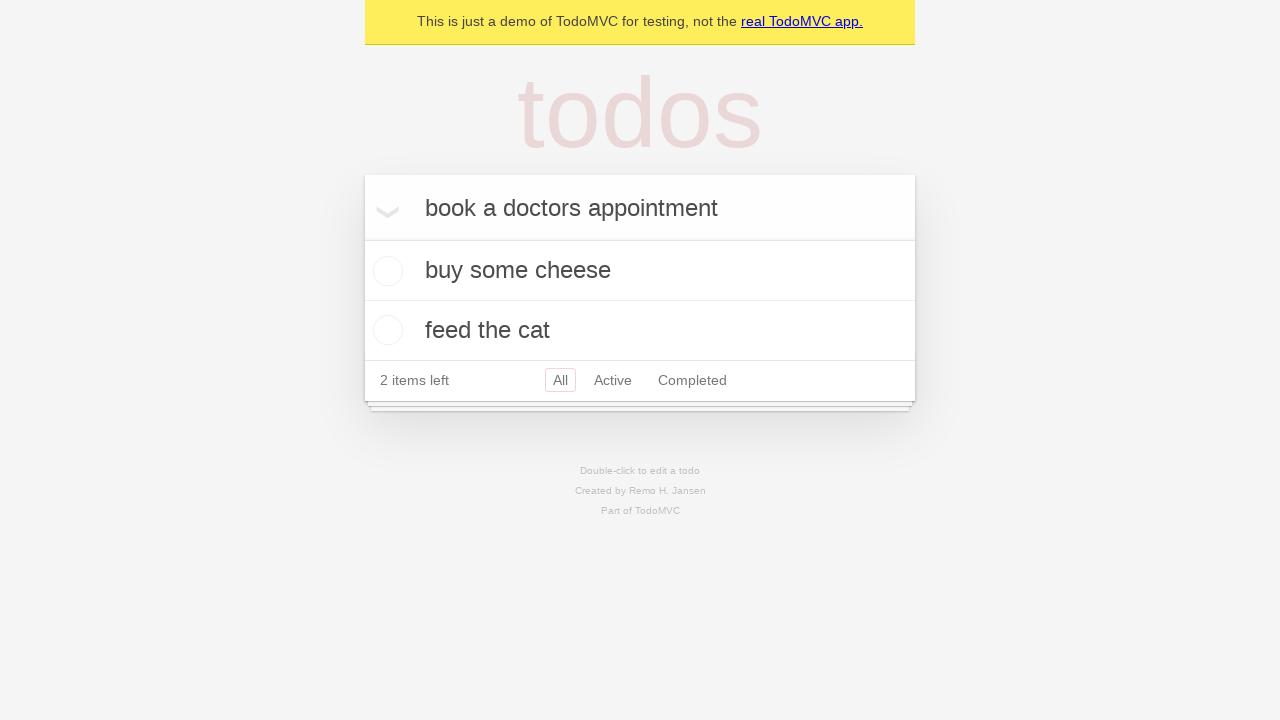

Pressed Enter to create todo 'book a doctors appointment' on internal:attr=[placeholder="What needs to be done?"i]
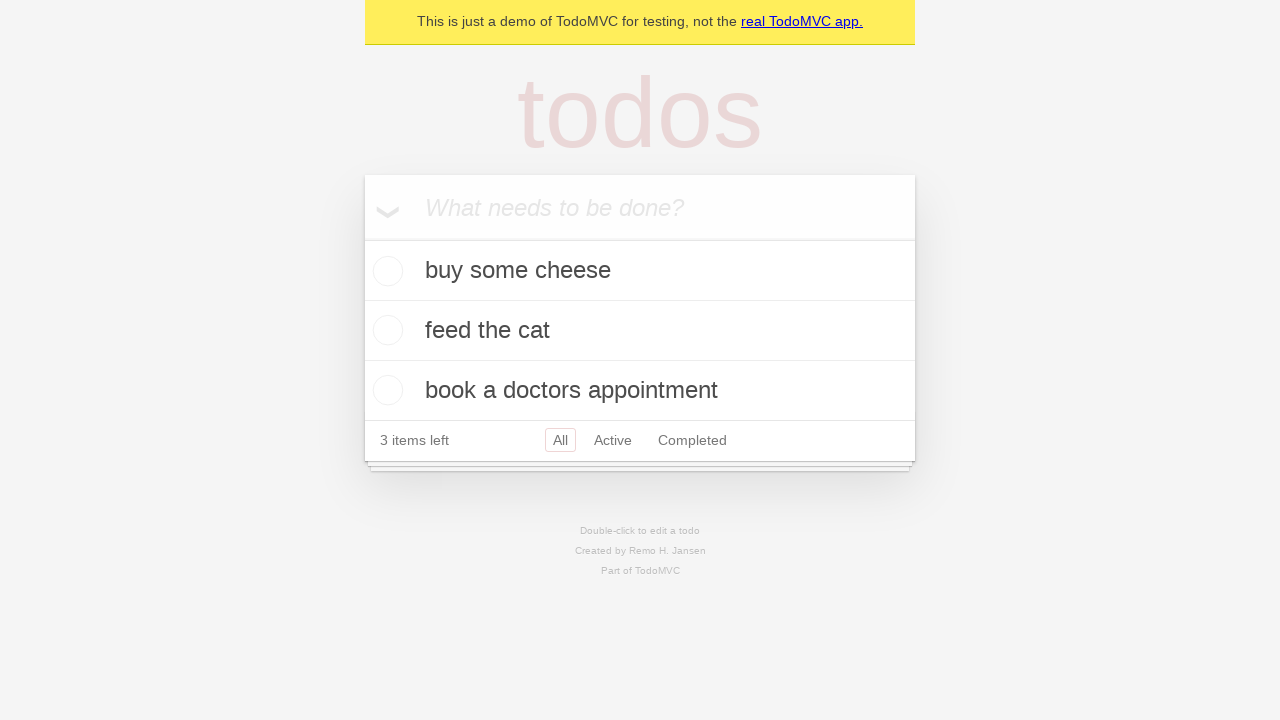

Checked the first todo item to mark it as completed at (385, 271) on .todo-list li .toggle >> nth=0
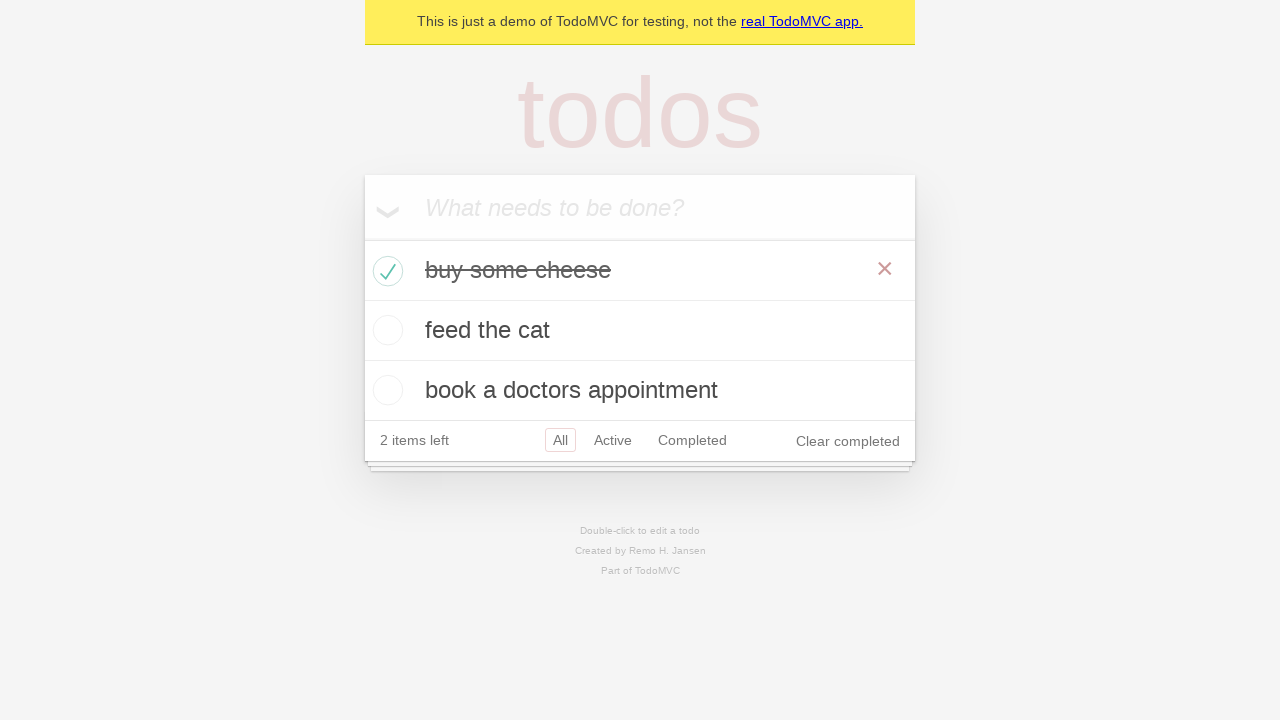

Verified 'Clear completed' button is visible
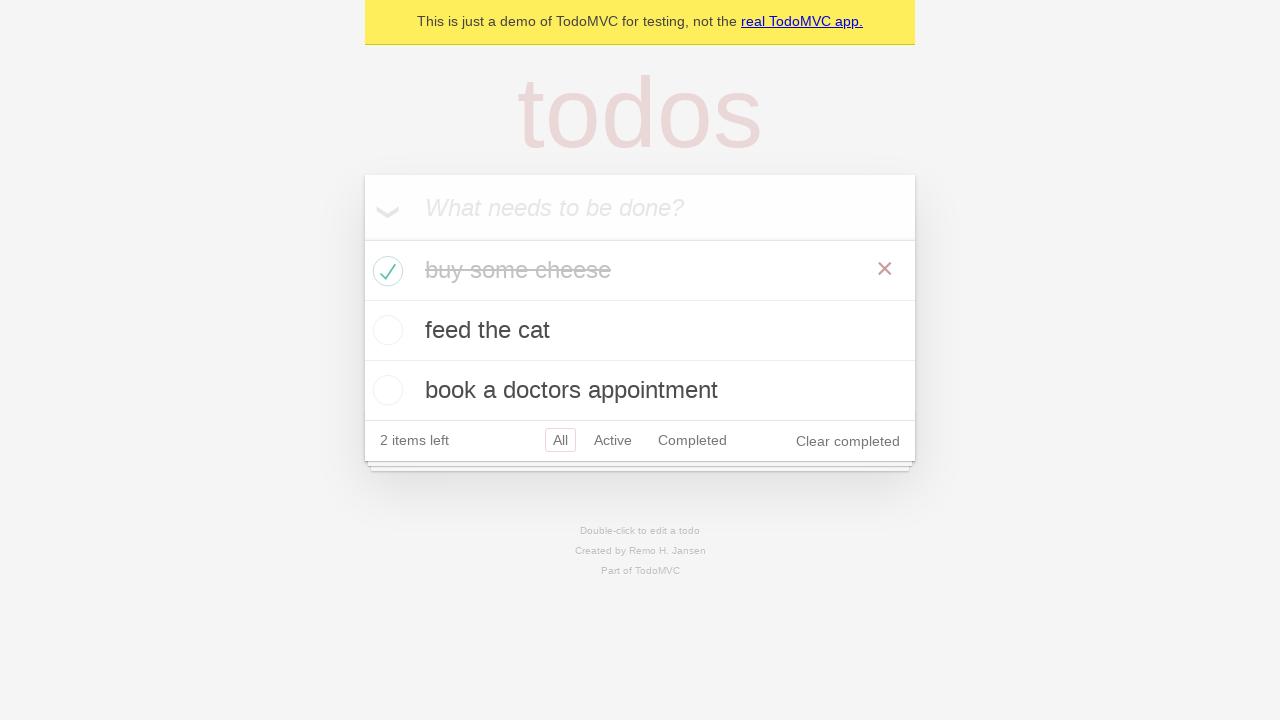

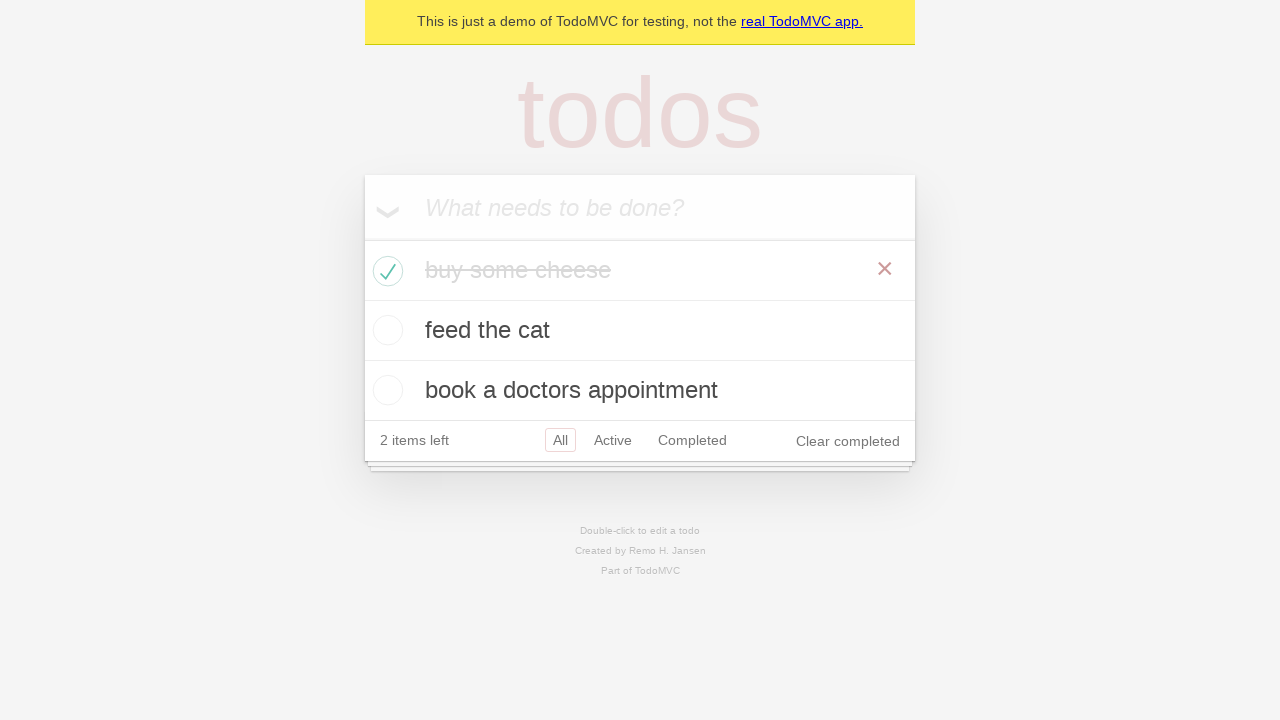